Tests entering text in a JavaScript prompt dialog by clicking the JS Prompt button, entering custom text, accepting the dialog, and verifying the entered text is displayed in the result.

Starting URL: https://the-internet.herokuapp.com/javascript_alerts

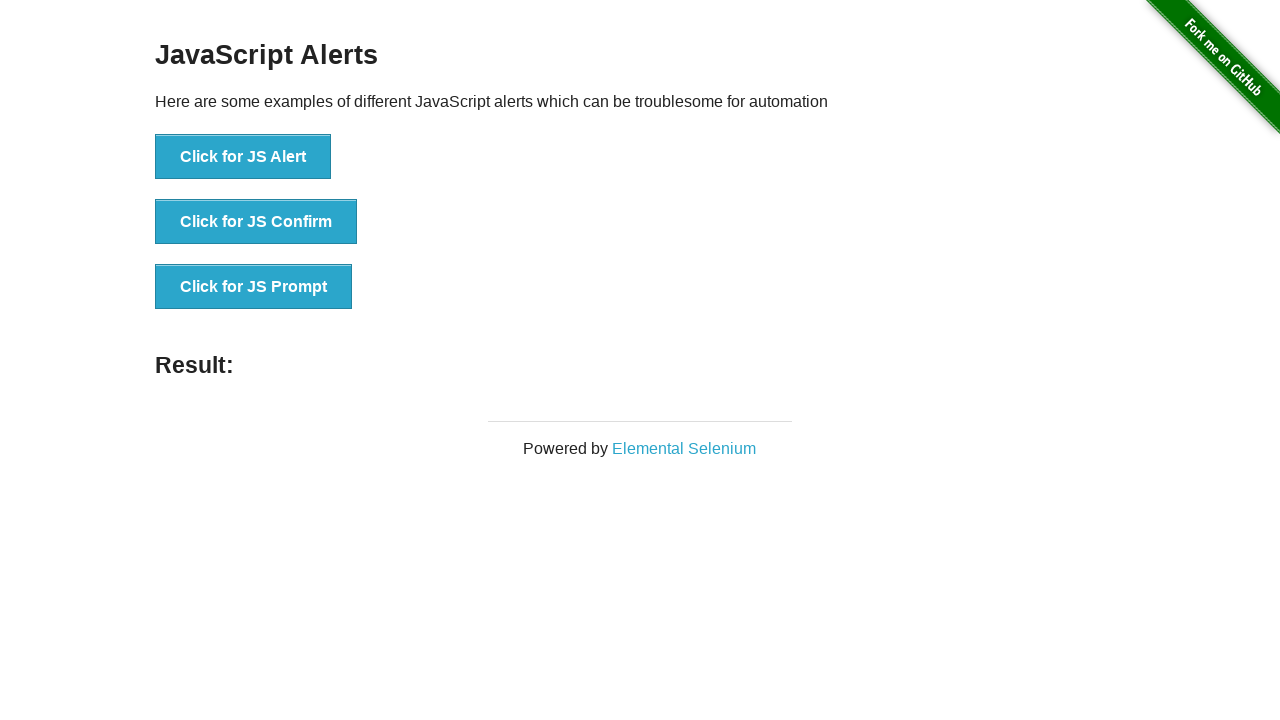

Set up dialog handler to accept prompt with custom text
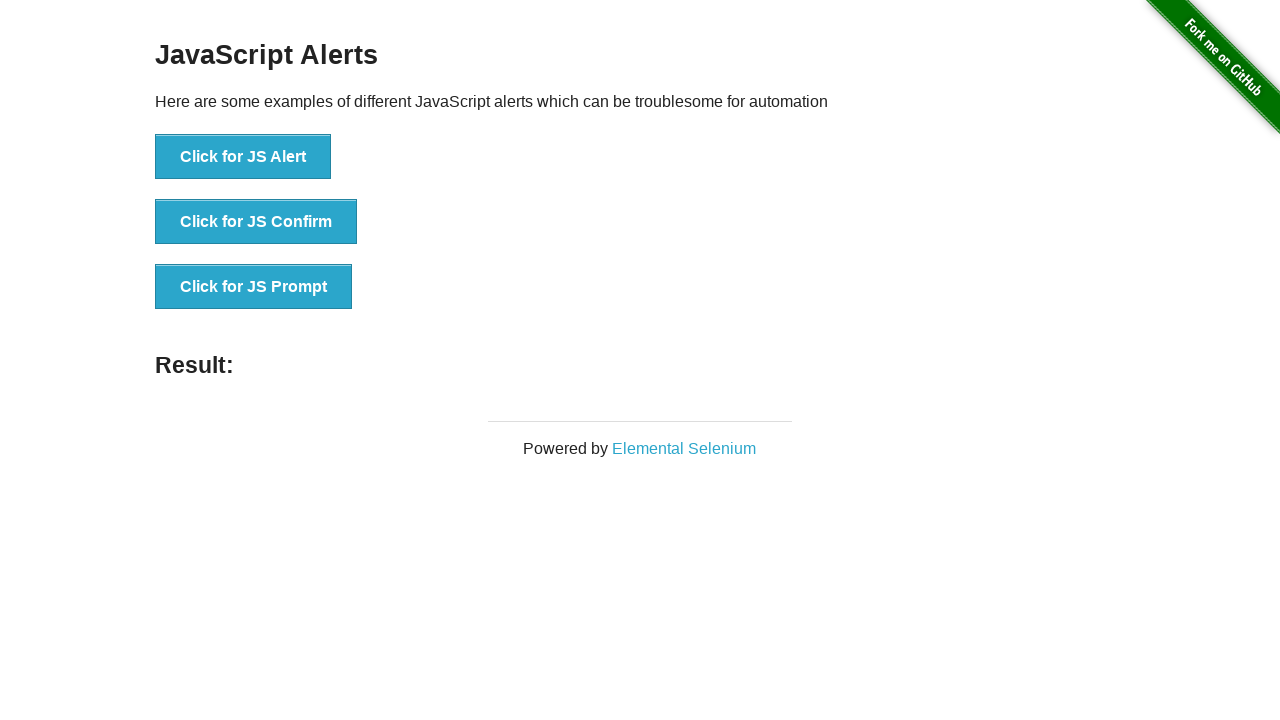

Clicked the JS Prompt button at (254, 287) on button:has-text('Click for JS Prompt')
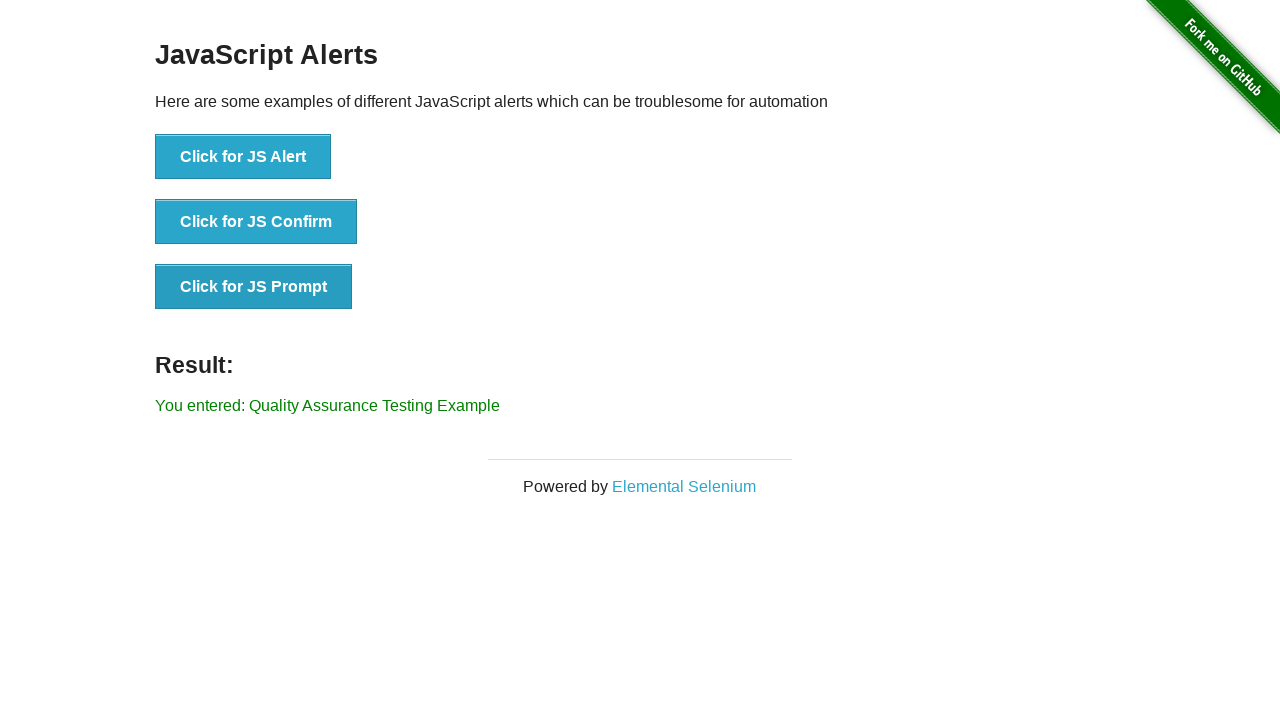

Result element loaded after dialog was accepted
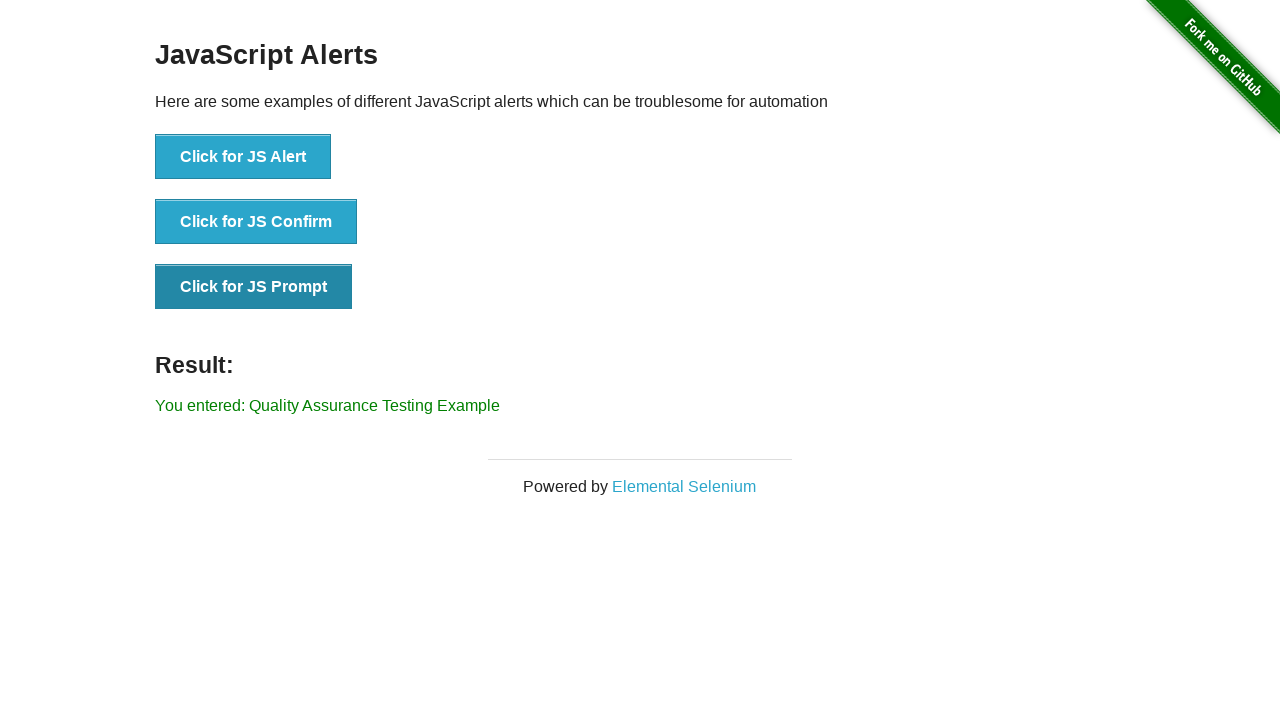

Retrieved result text: 'You entered: Quality Assurance Testing Example'
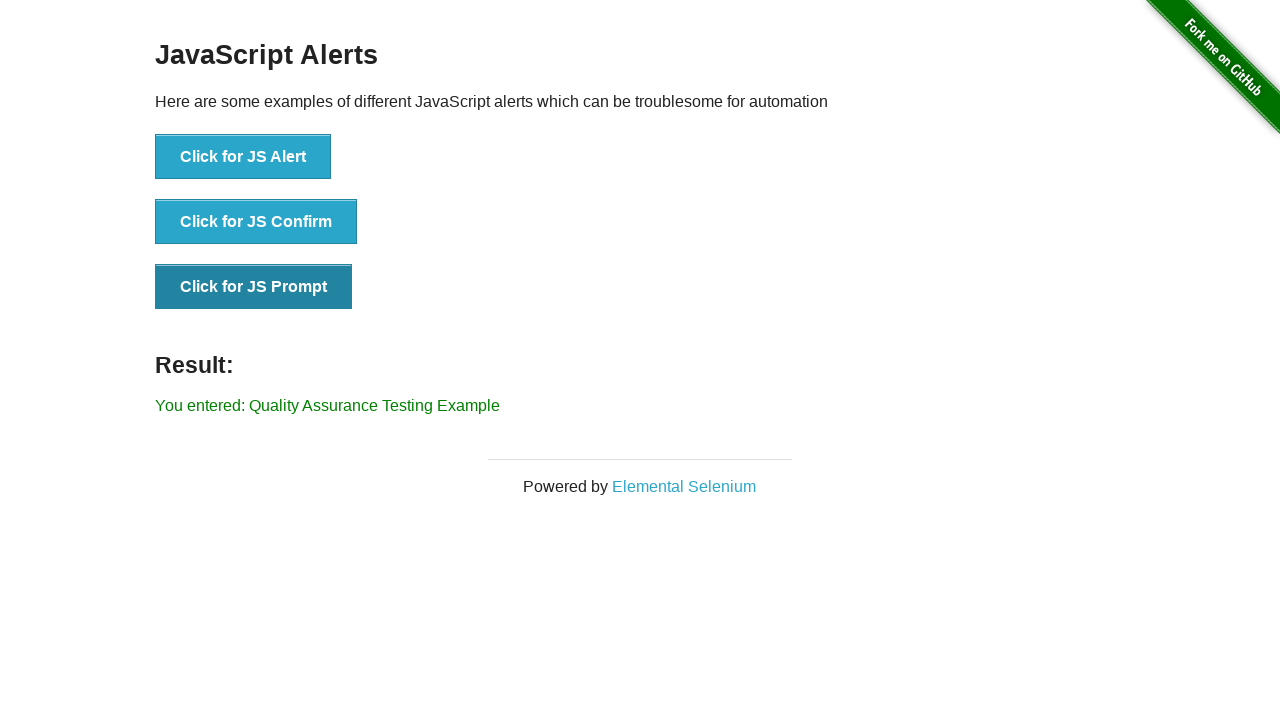

Verified entered text matches expected value: 'You entered: Quality Assurance Testing Example'
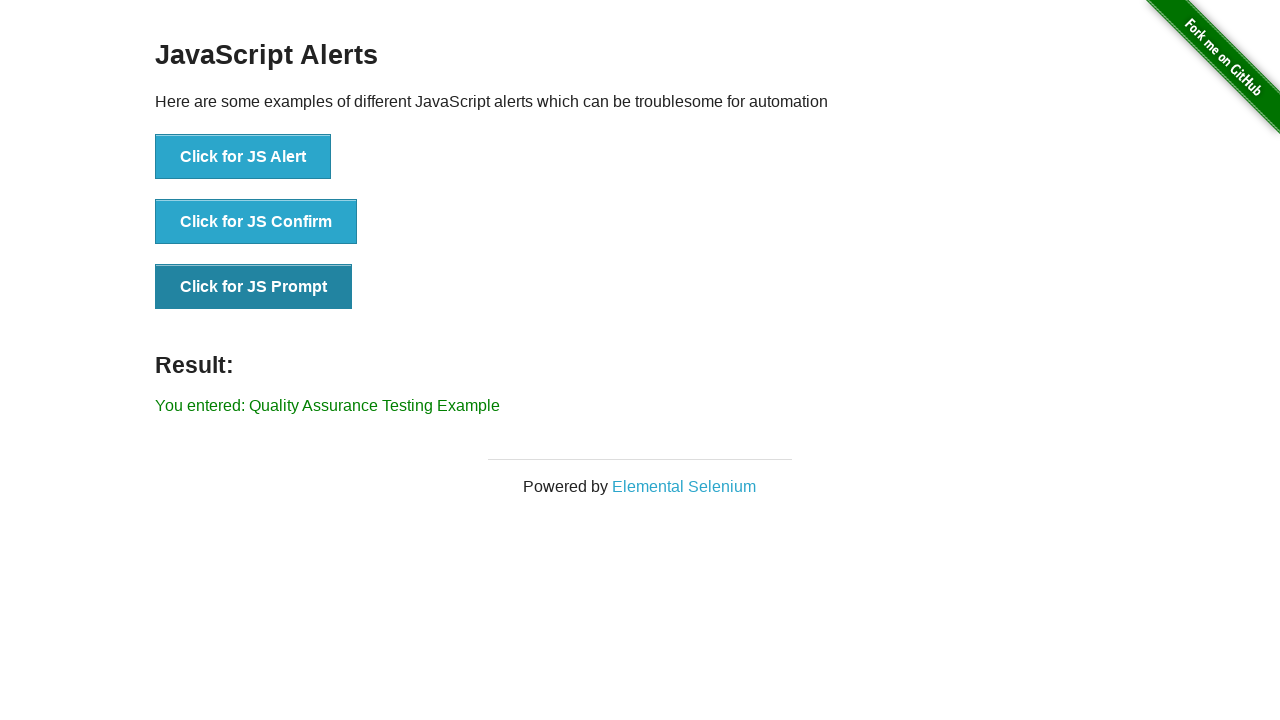

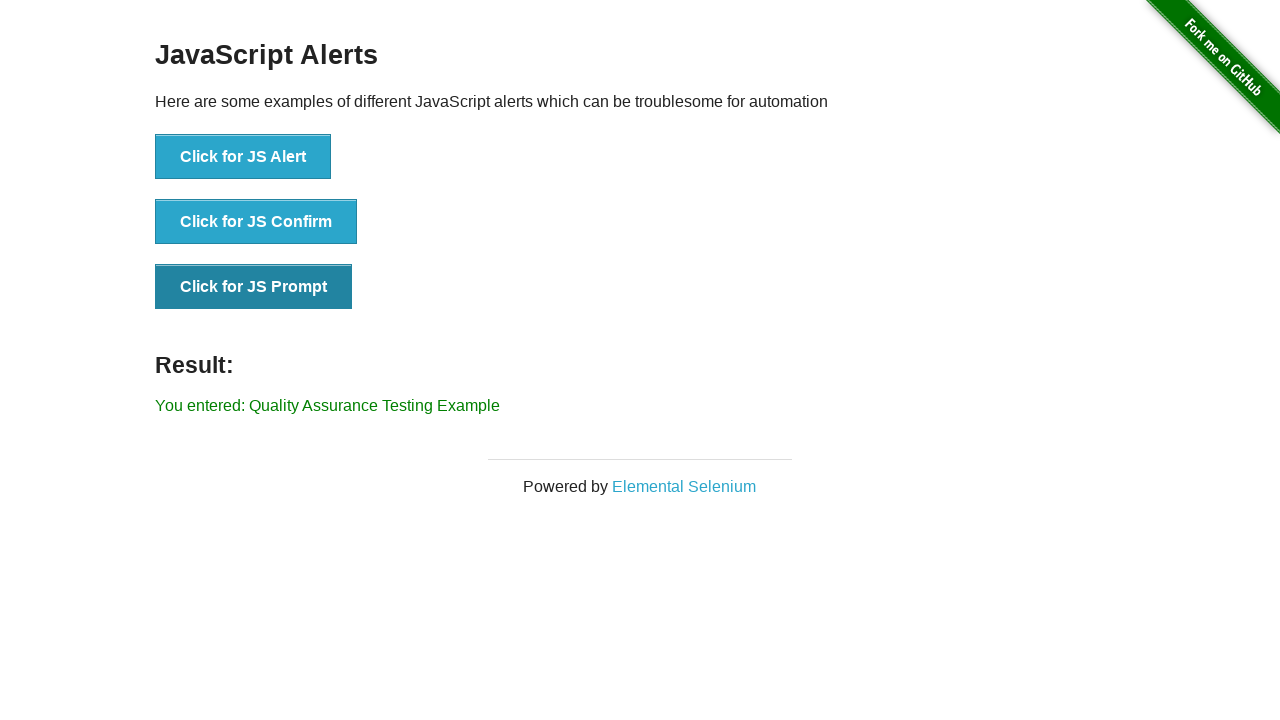